Tests ZIP code validation by attempting to submit registration form with empty ZIP code field and verifying the error message

Starting URL: https://www.sharelane.com/cgi-bin/register.py

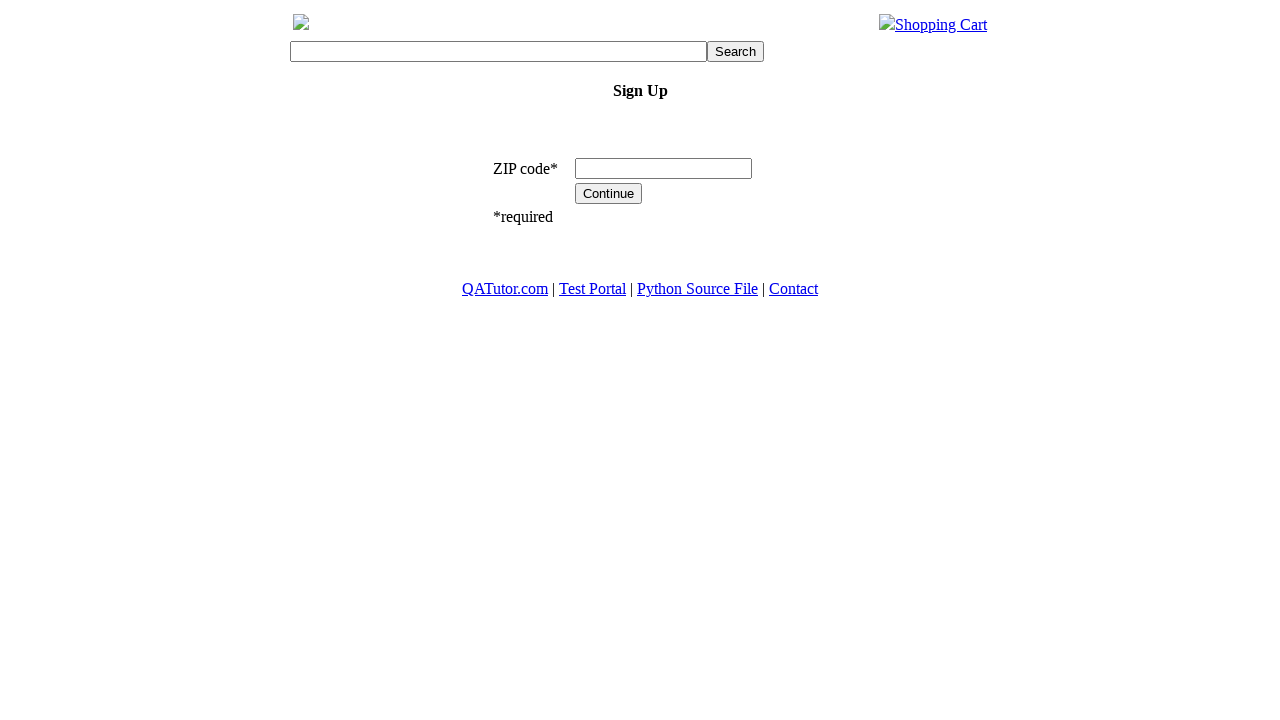

Clicked Continue button without filling ZIP code field at (609, 194) on [type='submit'][value='Continue']
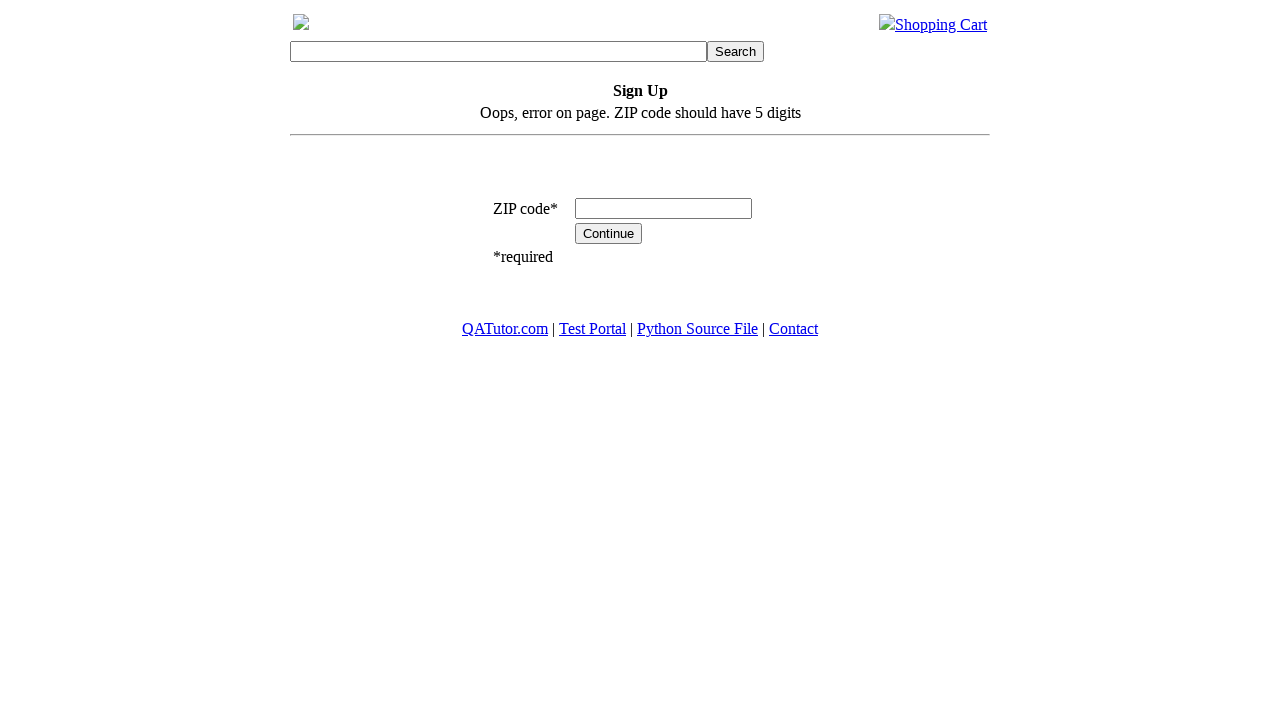

Error message element appeared on page
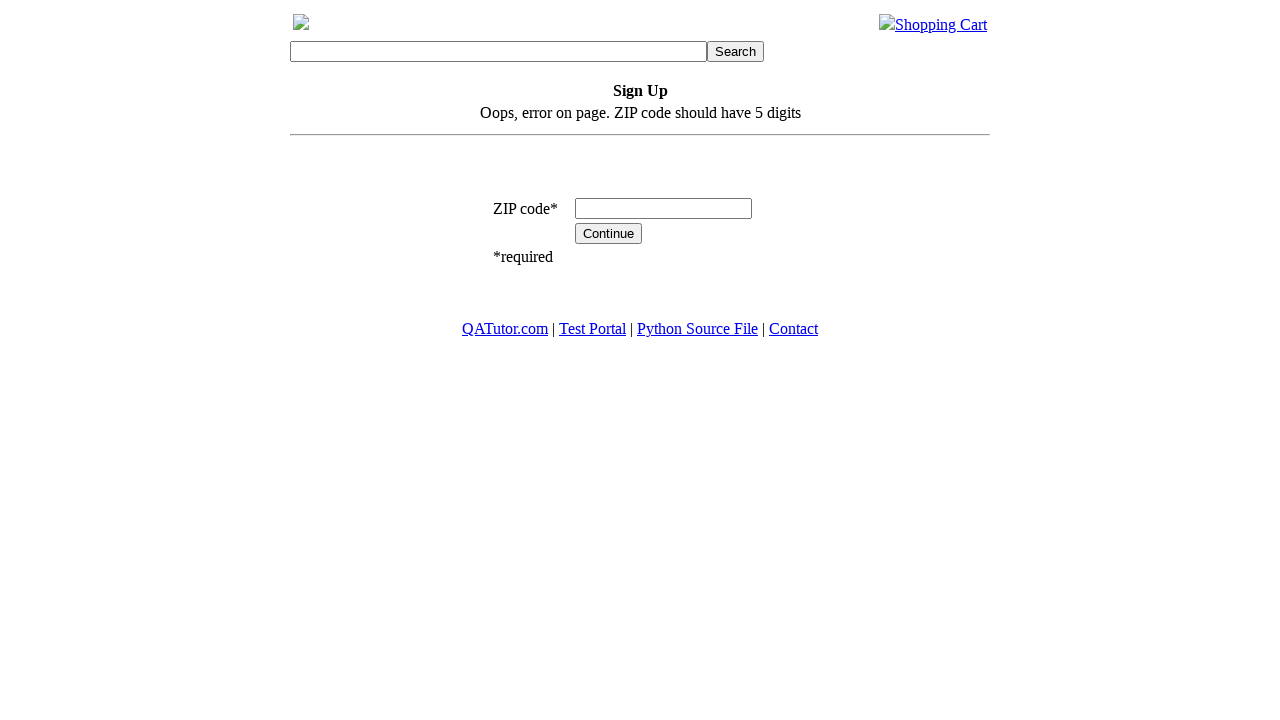

Retrieved error message text content
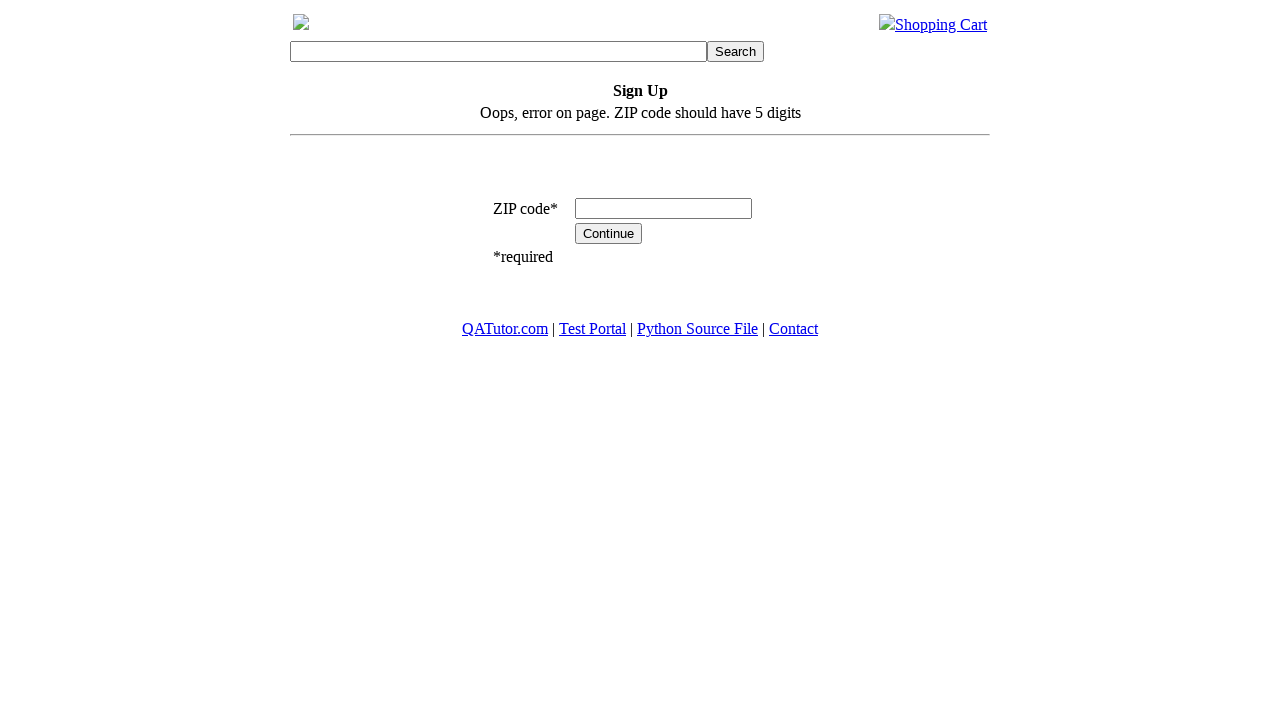

Verified error message matches expected text: 'Oops, error on page. ZIP code should have 5 digits'
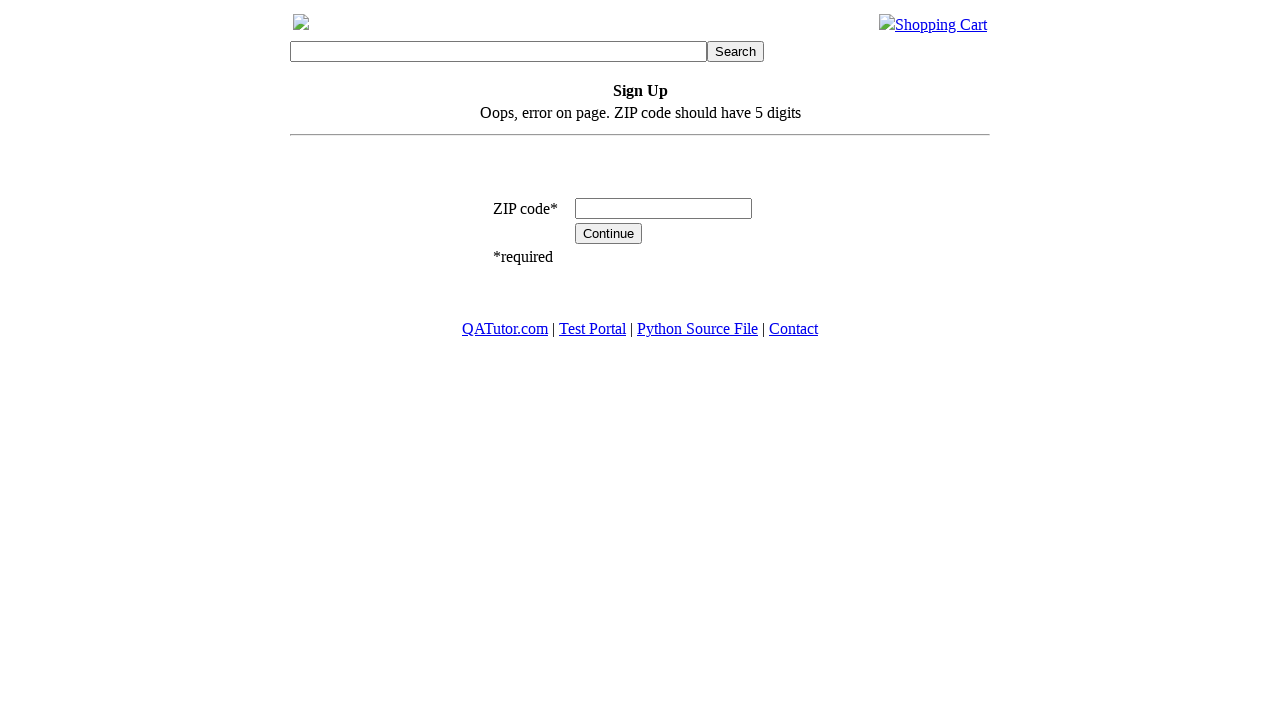

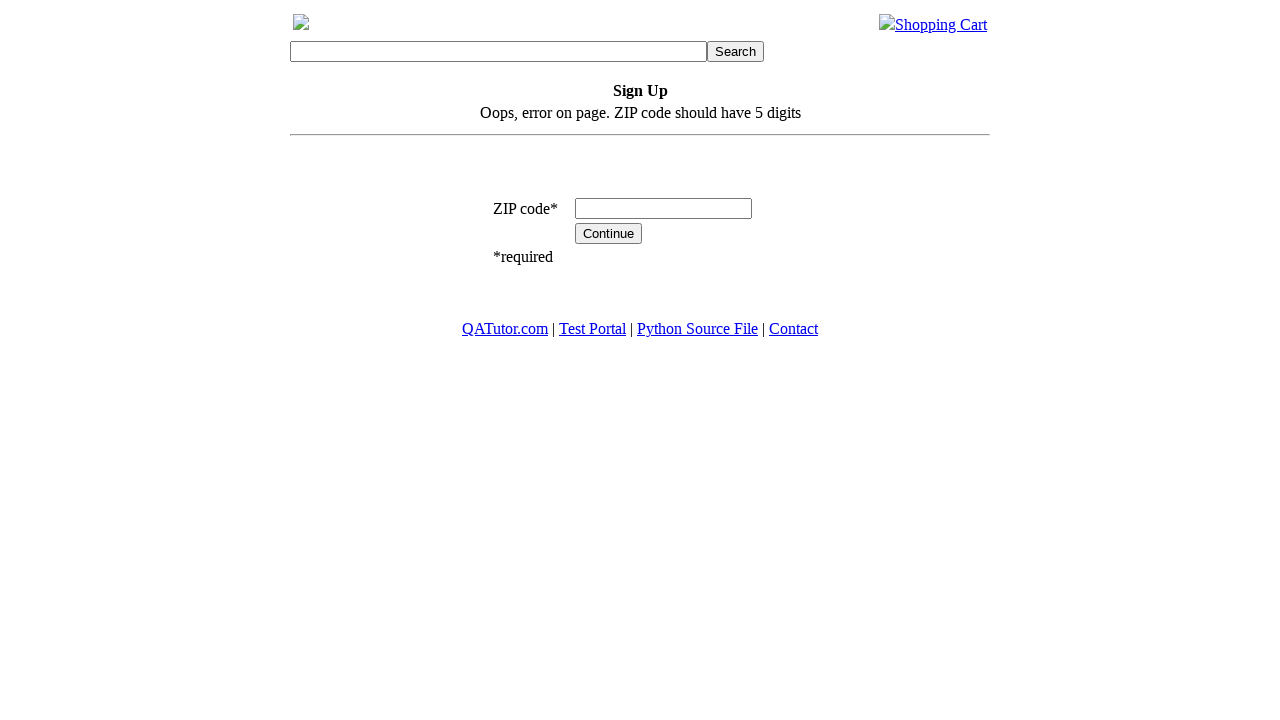